Tests that edits are cancelled on Escape by double-clicking to edit, filling new text, and pressing Escape.

Starting URL: https://demo.playwright.dev/todomvc

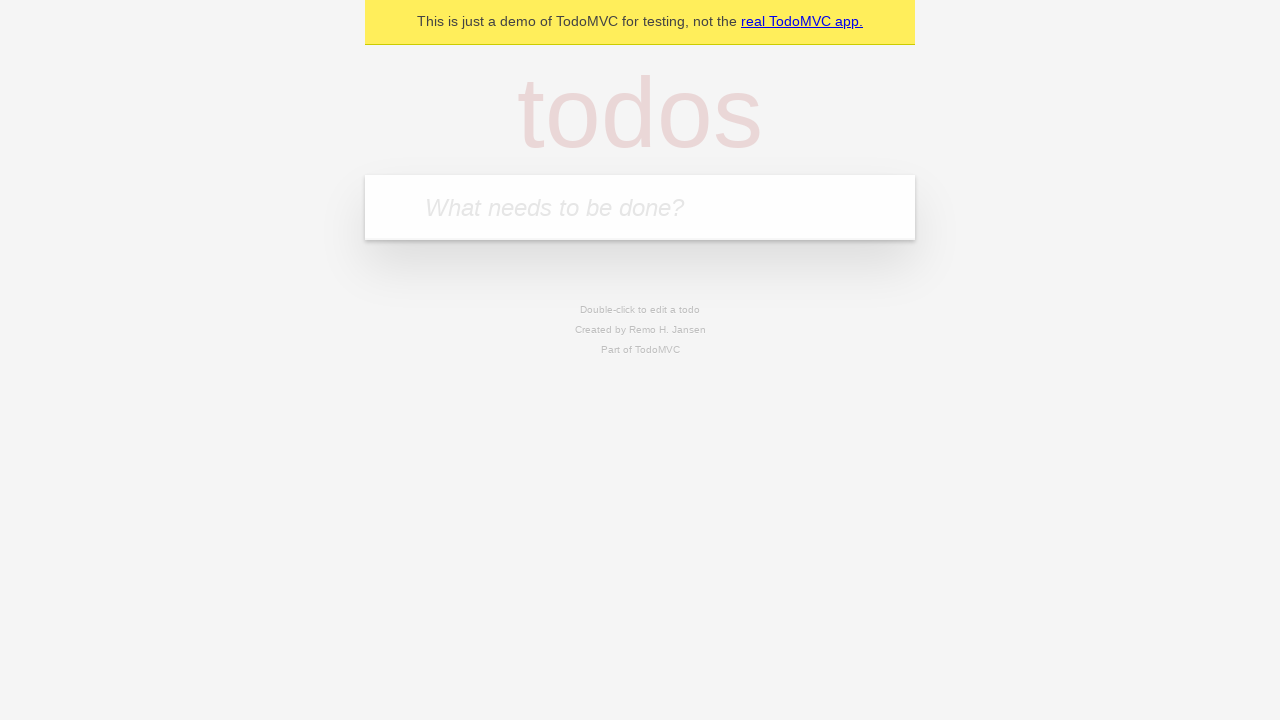

Filled input field with first todo 'buy some cheese' on internal:attr=[placeholder="What needs to be done?"i]
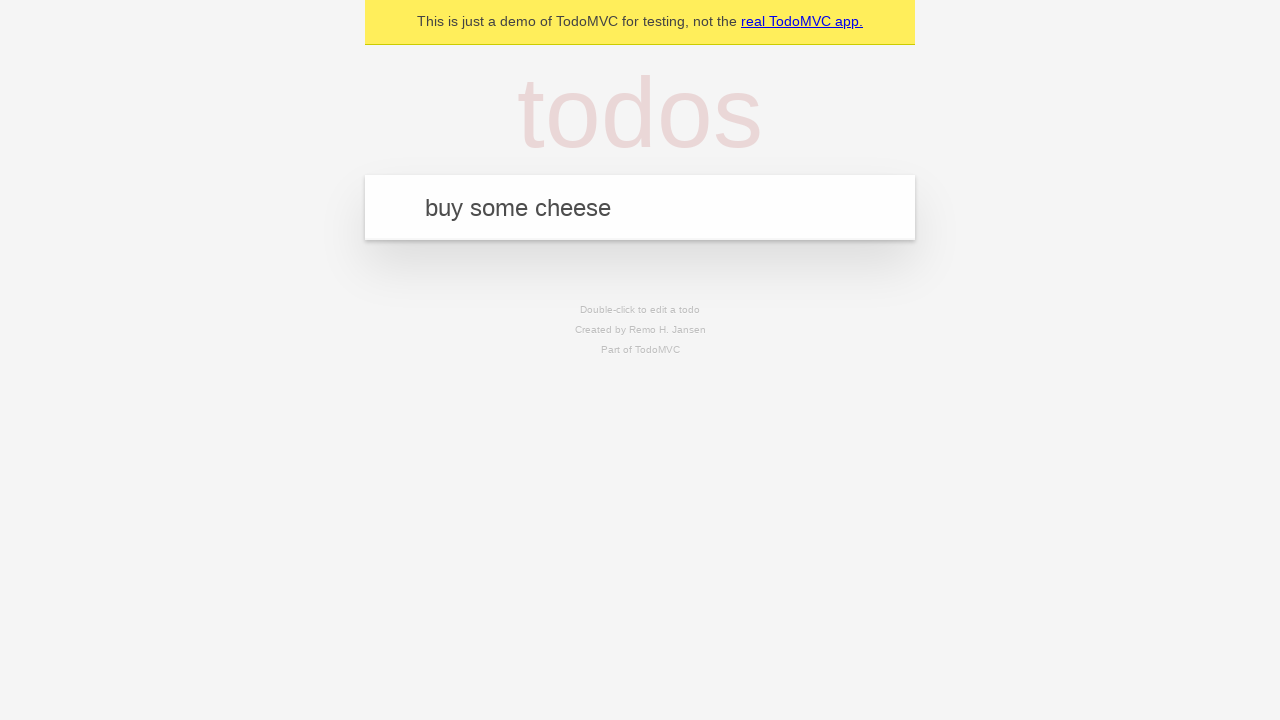

Pressed Enter to create first todo on internal:attr=[placeholder="What needs to be done?"i]
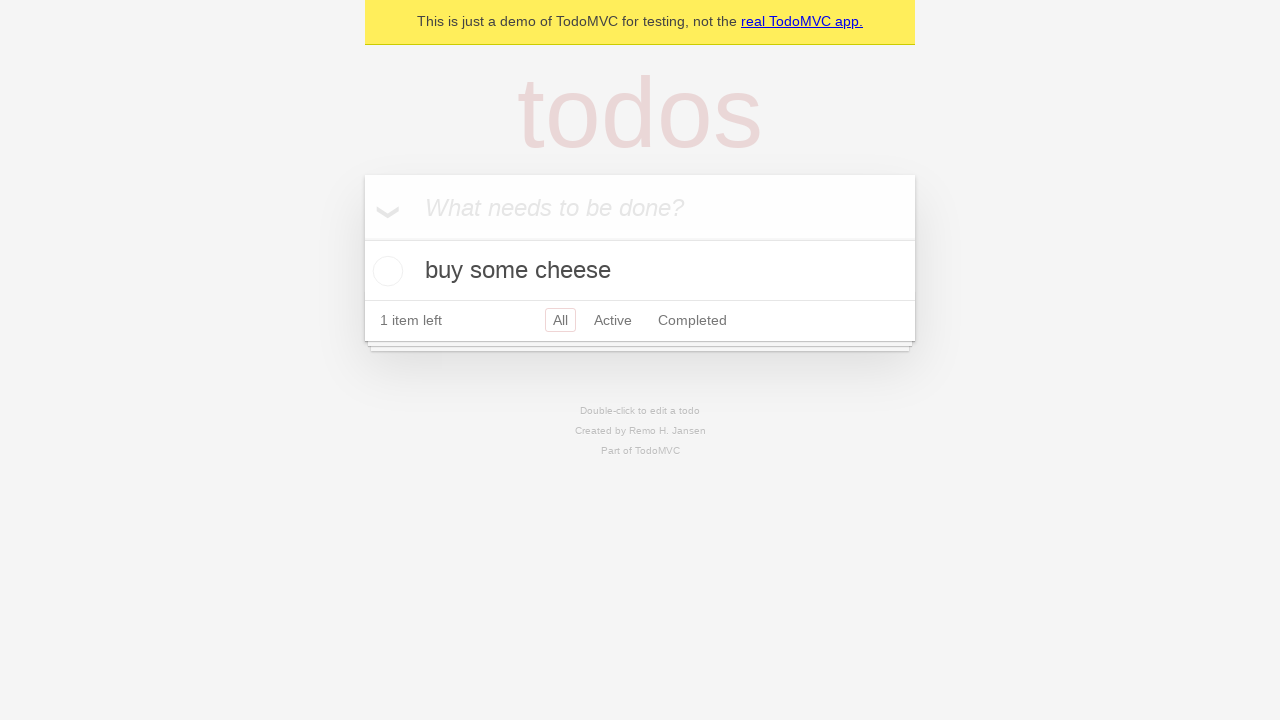

Filled input field with second todo 'feed the cat' on internal:attr=[placeholder="What needs to be done?"i]
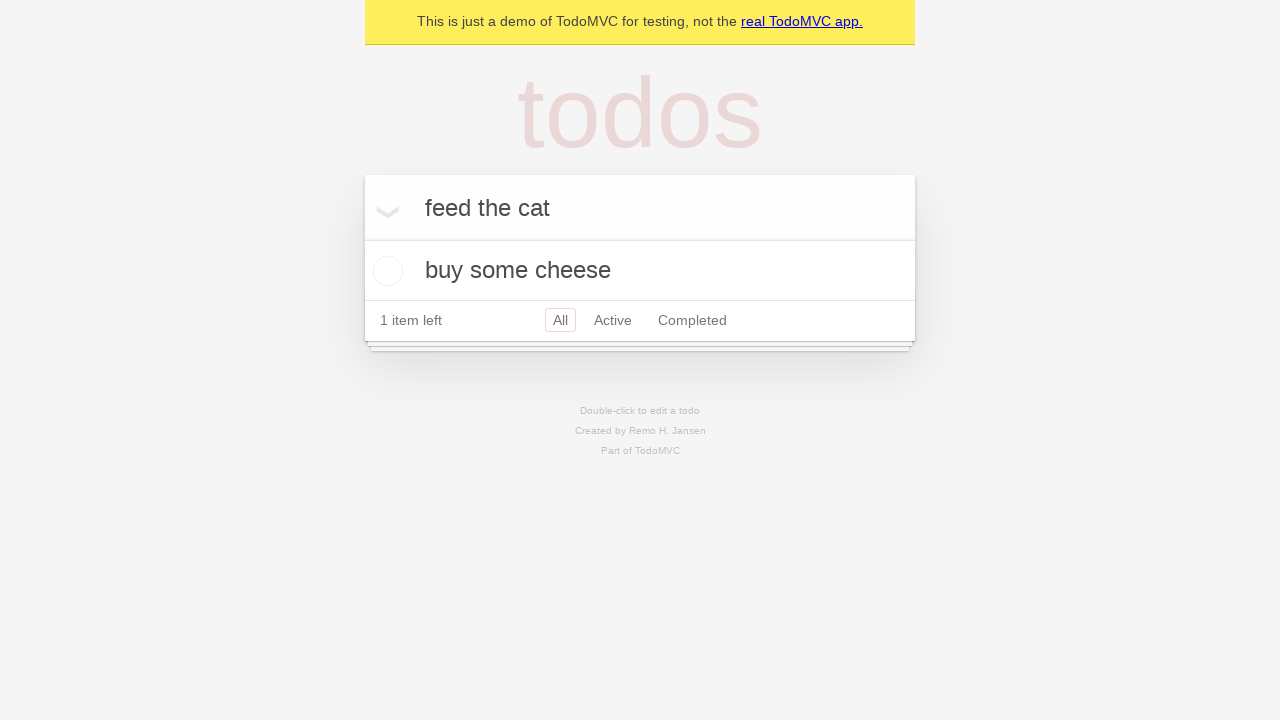

Pressed Enter to create second todo on internal:attr=[placeholder="What needs to be done?"i]
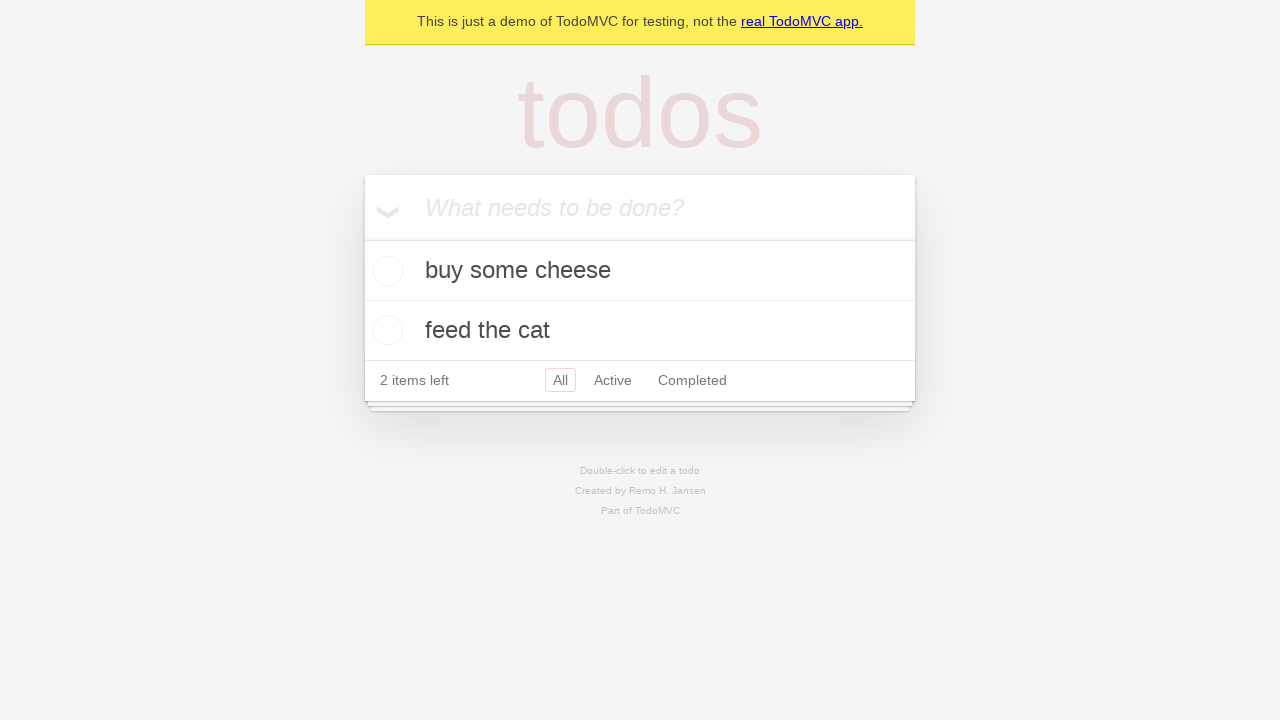

Filled input field with third todo 'book a doctors appointment' on internal:attr=[placeholder="What needs to be done?"i]
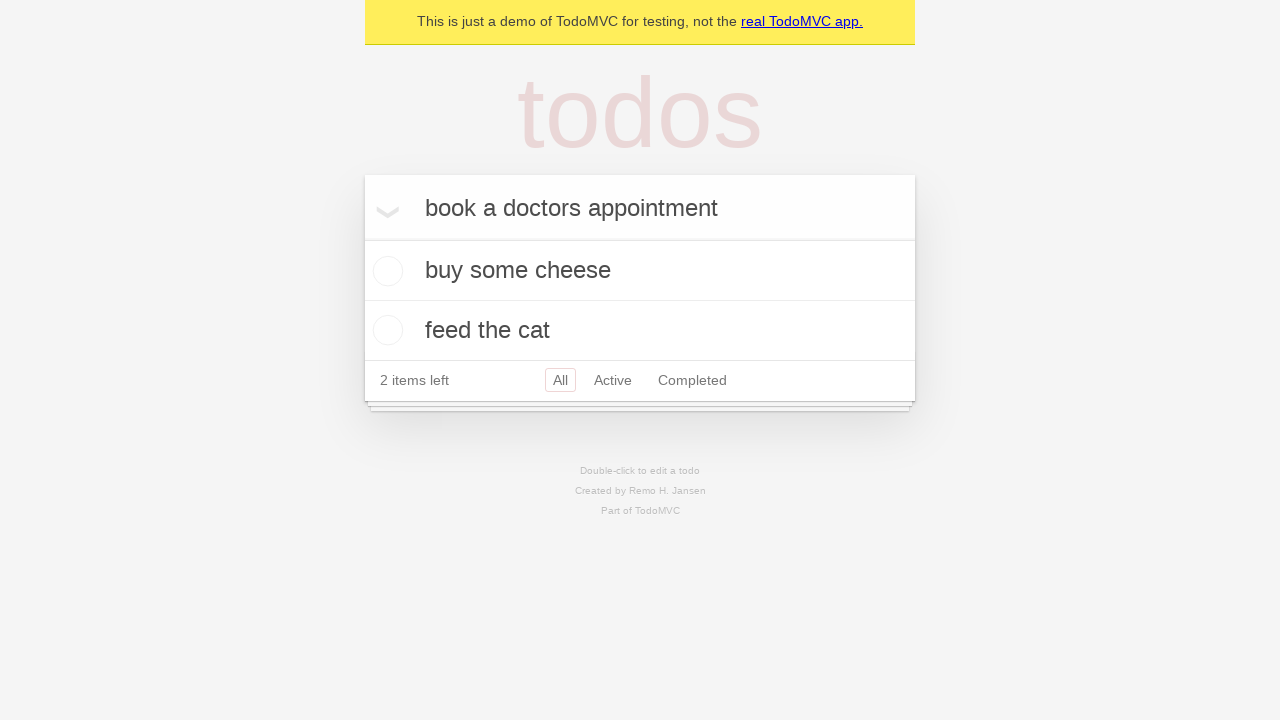

Pressed Enter to create third todo on internal:attr=[placeholder="What needs to be done?"i]
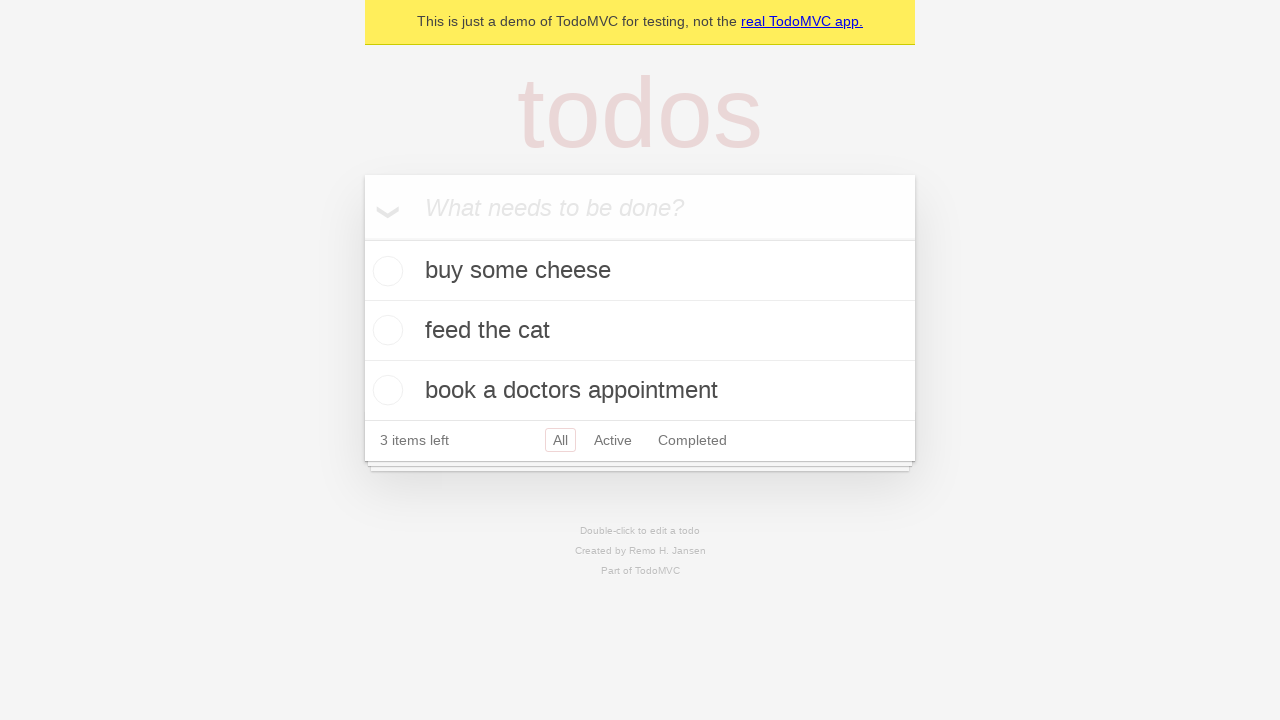

Double-clicked second todo to enter edit mode at (640, 331) on internal:testid=[data-testid="todo-item"s] >> nth=1
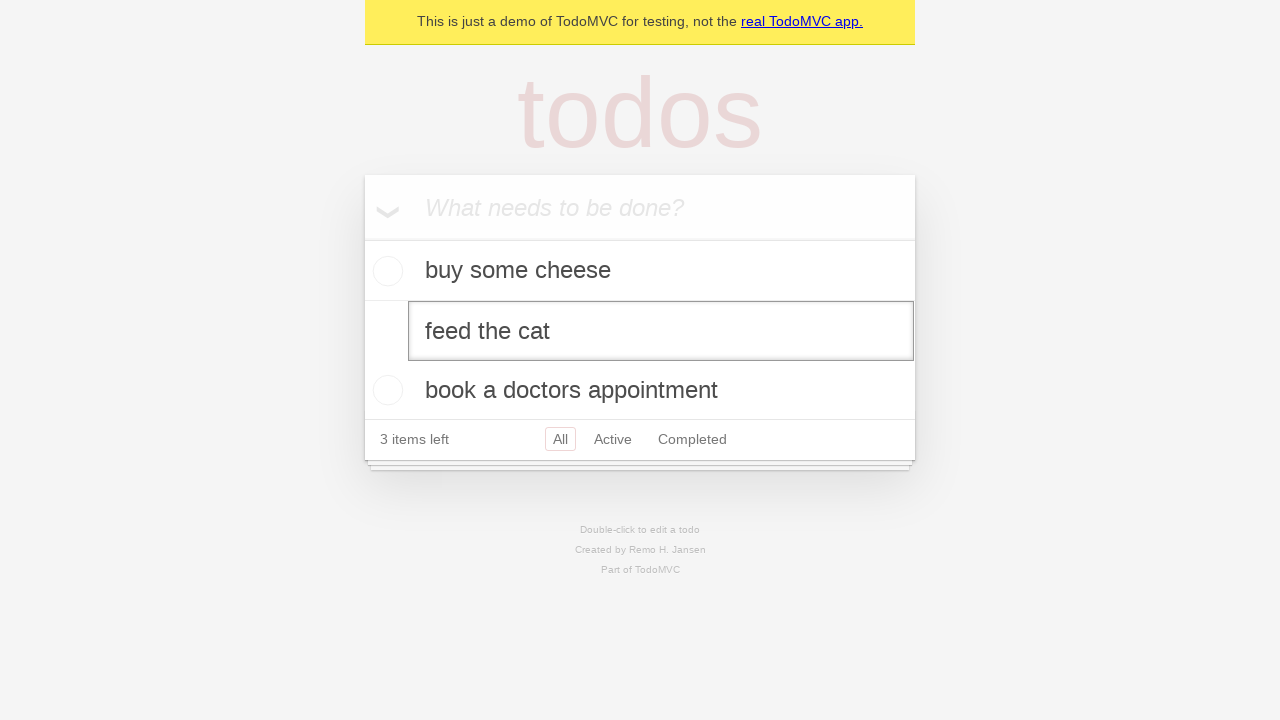

Filled edit field with new text 'buy some sausages' on internal:testid=[data-testid="todo-item"s] >> nth=1 >> internal:role=textbox[nam
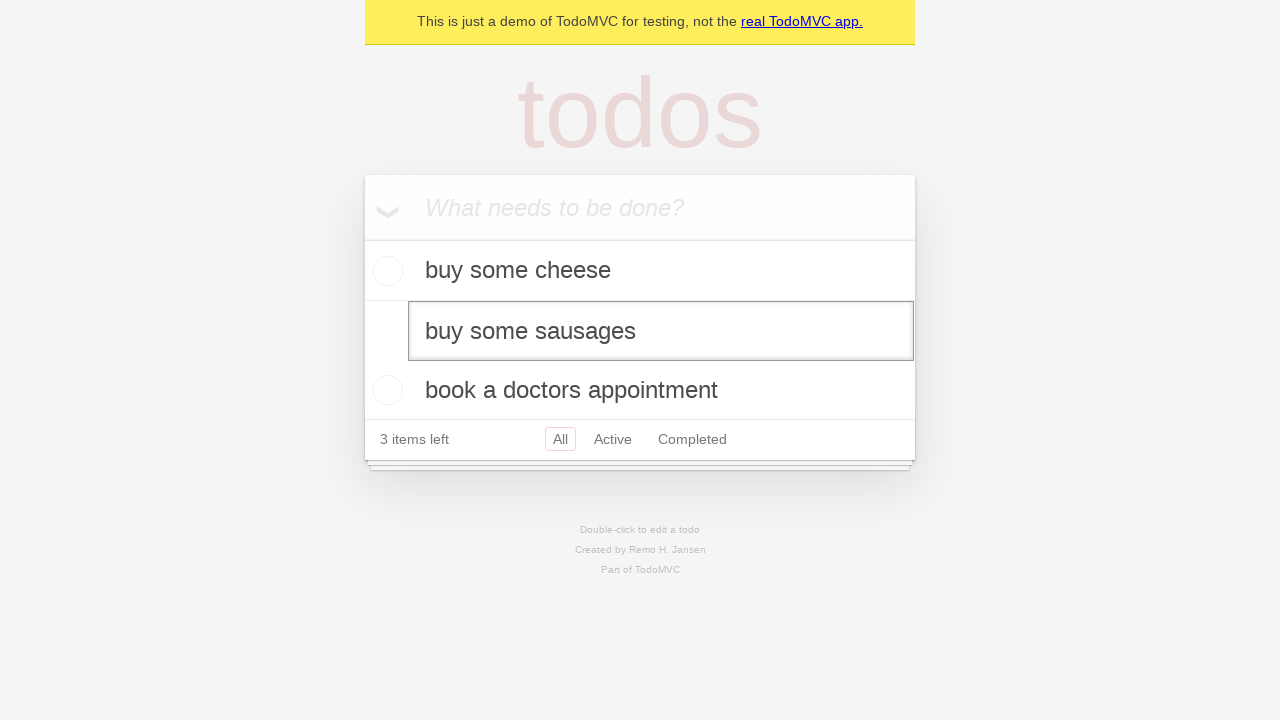

Pressed Escape to cancel edit without saving changes on internal:testid=[data-testid="todo-item"s] >> nth=1 >> internal:role=textbox[nam
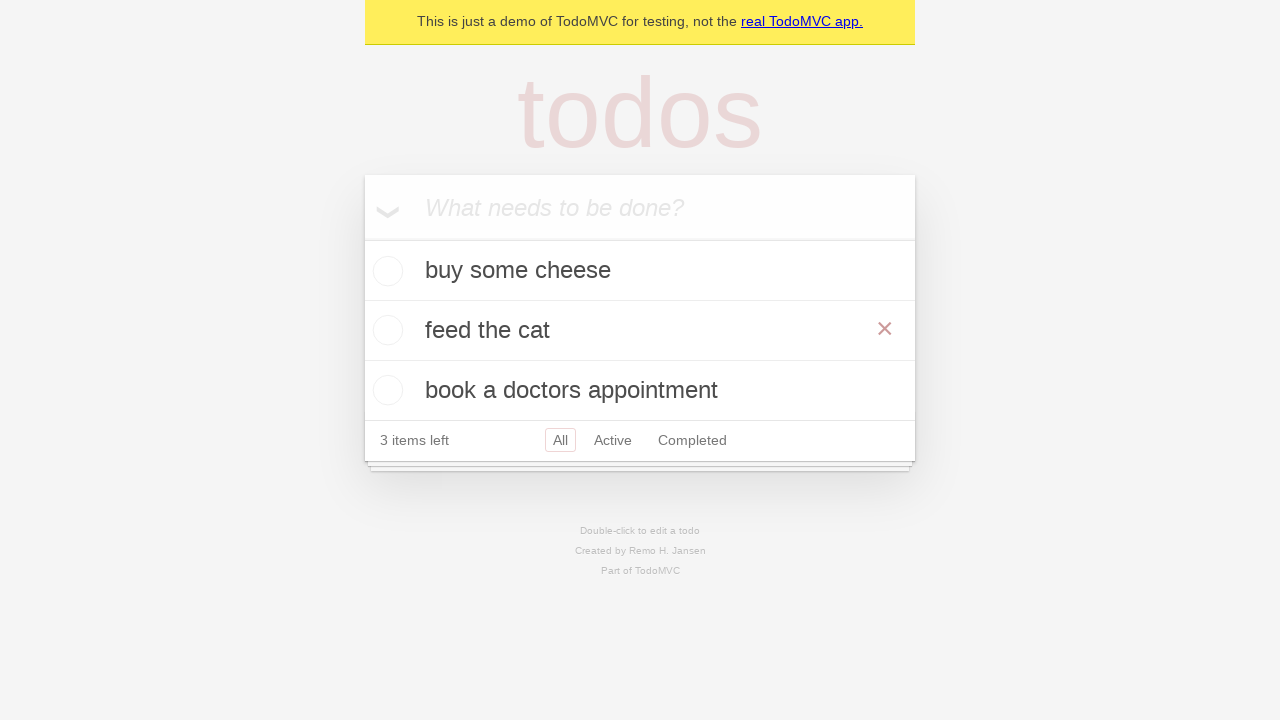

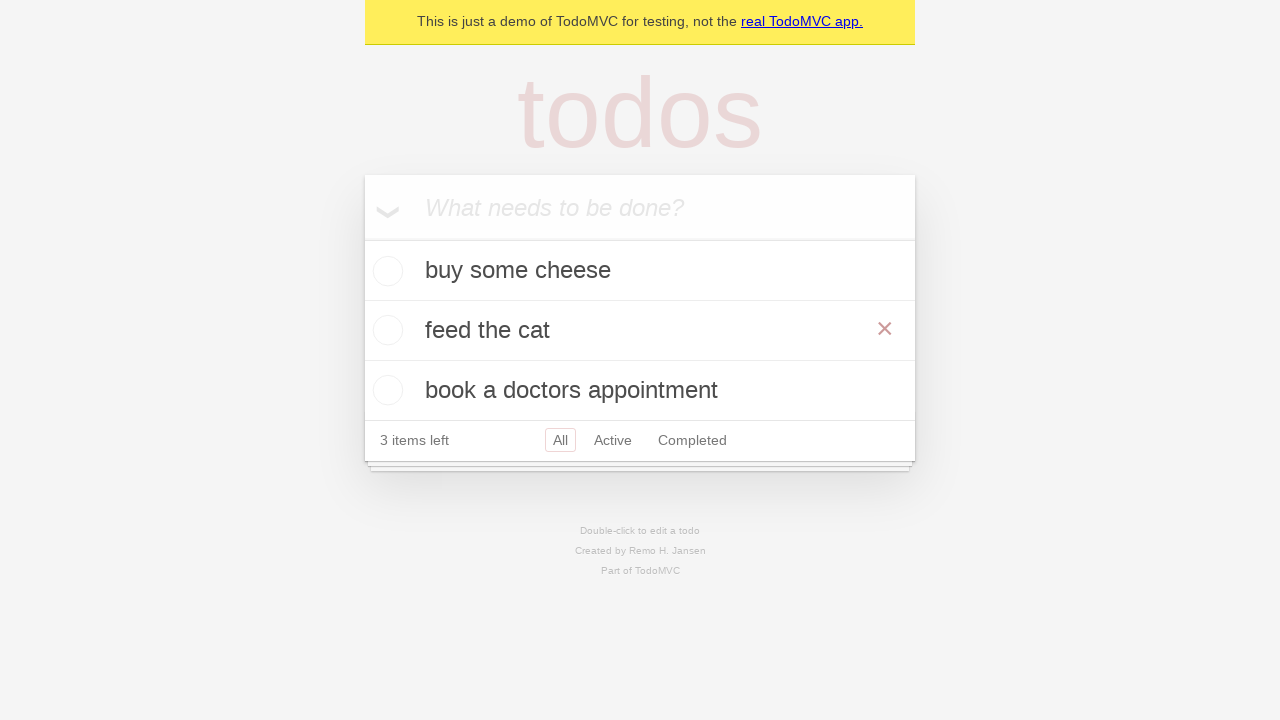